Navigates to a Korean government bulletin board, clicks on the first article in the list, and checks for the presence of PDF file attachments.

Starting URL: https://www.mois.go.kr/frt/bbs/type010/commonSelectBoardList.do?bbsId=BBSMSTR_000000000008

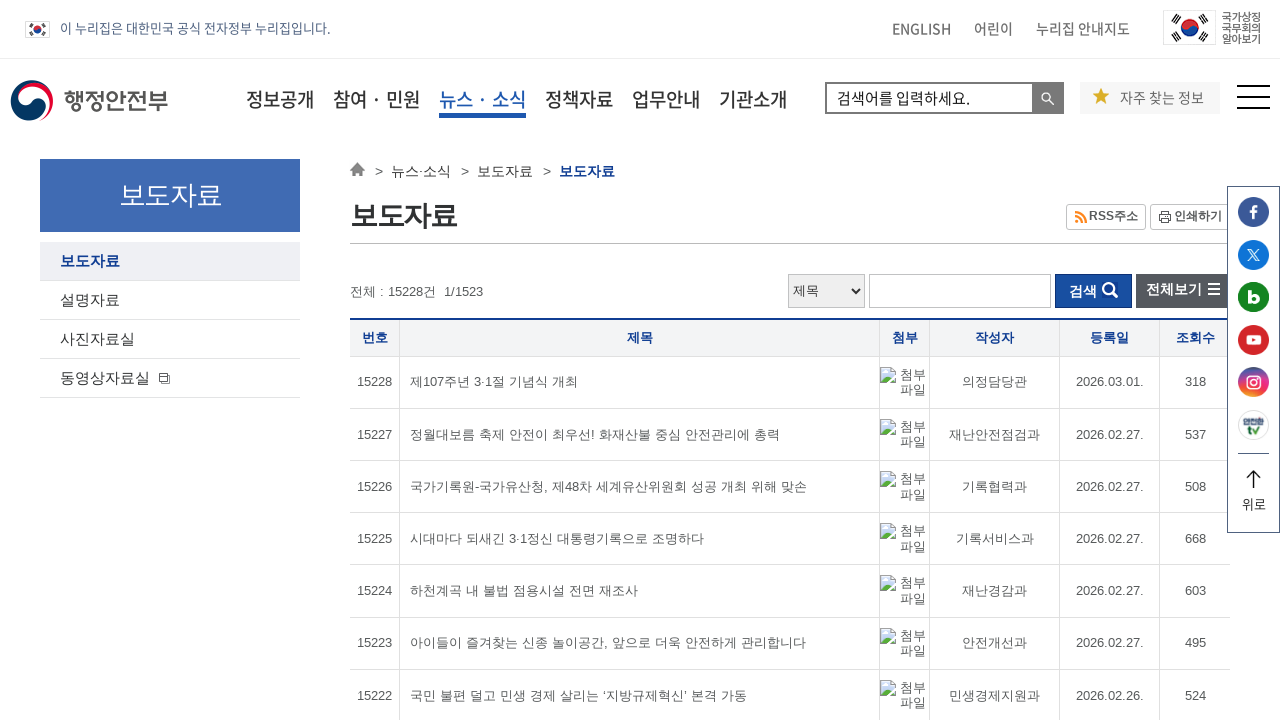

Clicked on the first article in the bulletin board list at (494, 382) on #print_area > div.table_wrap.type_01 > form > table > tbody > tr:nth-child(1) > 
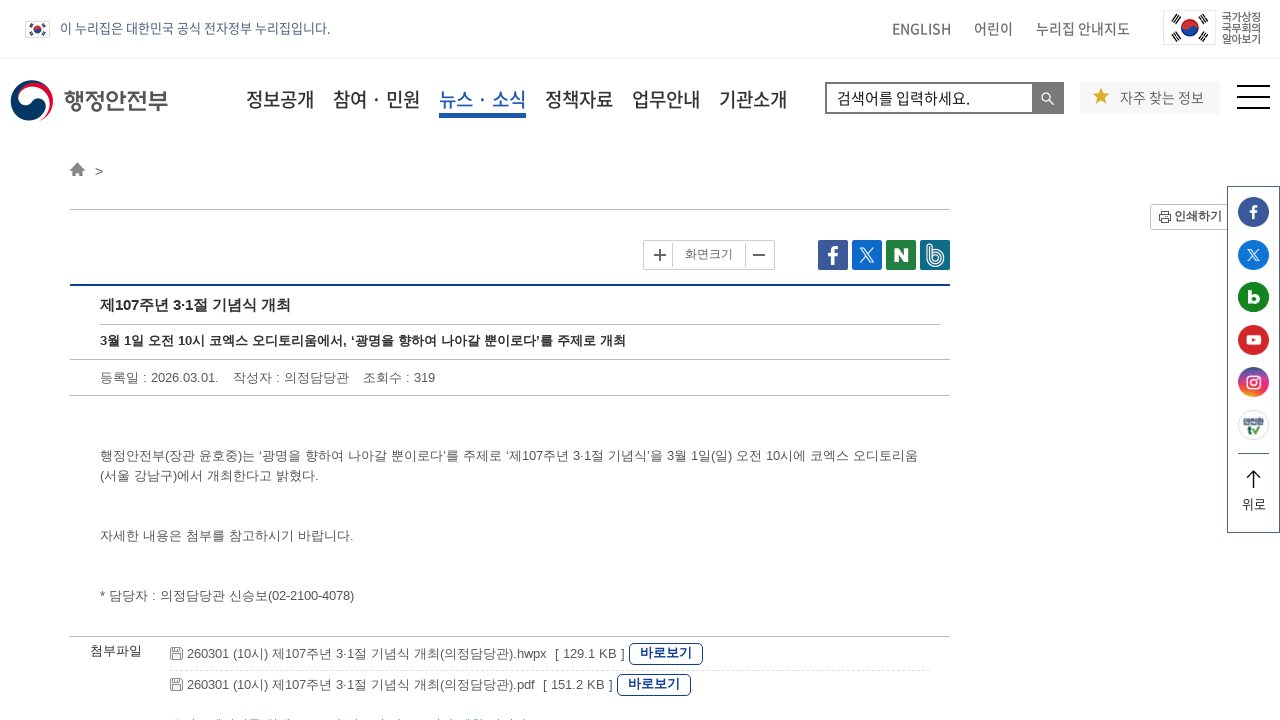

Article detail page loaded with PDF file attachments present
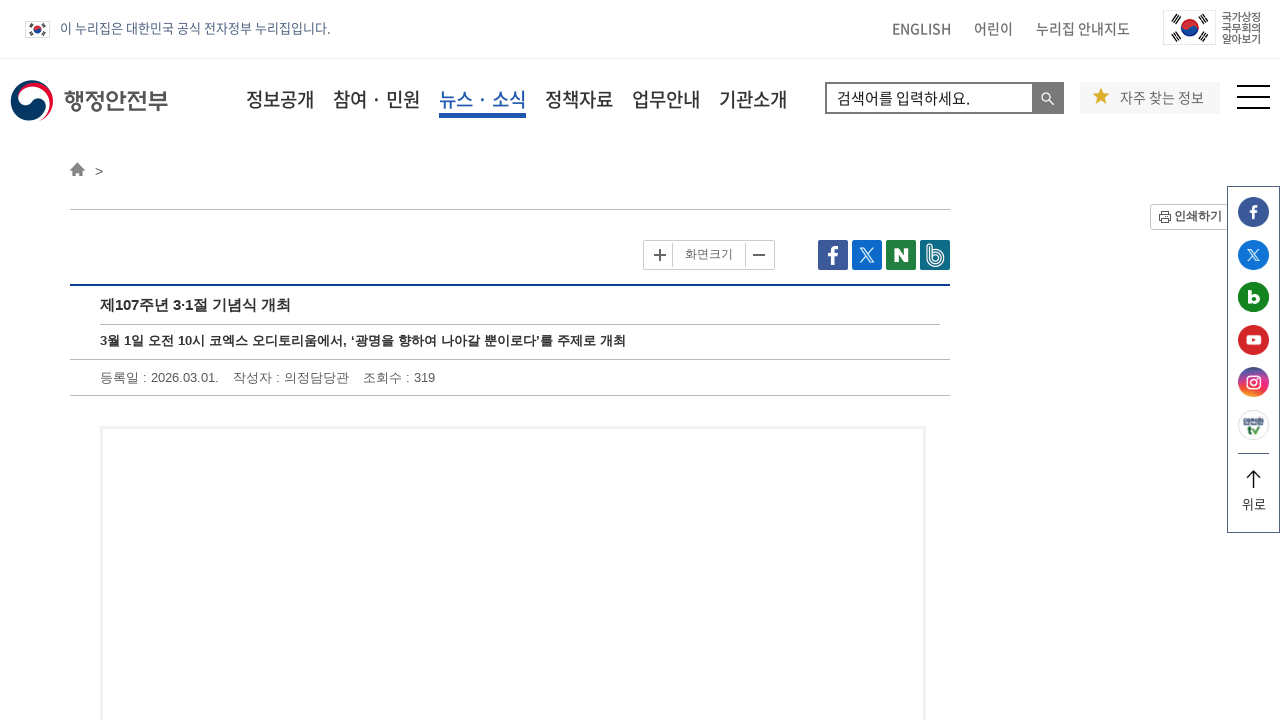

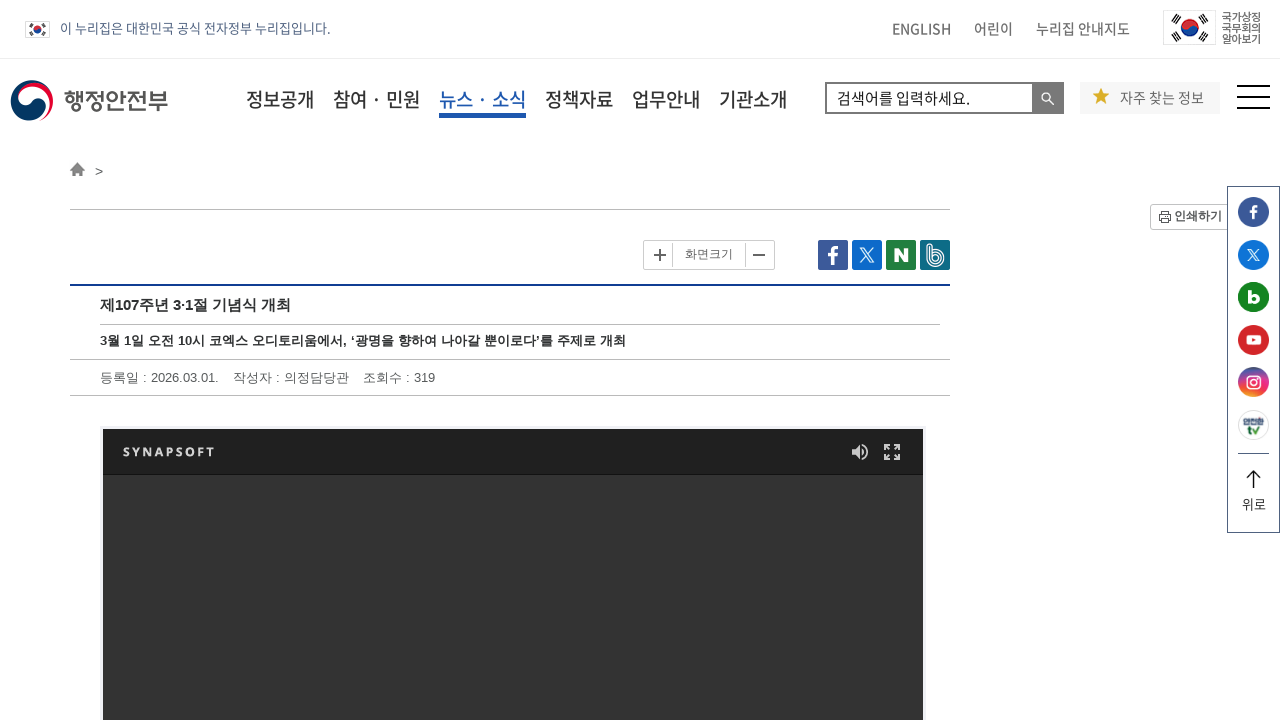